Tests window switching functionality by clicking a link that opens a new window, then iterates through all open windows to find and switch to the one with title "New Window".

Starting URL: https://the-internet.herokuapp.com/windows

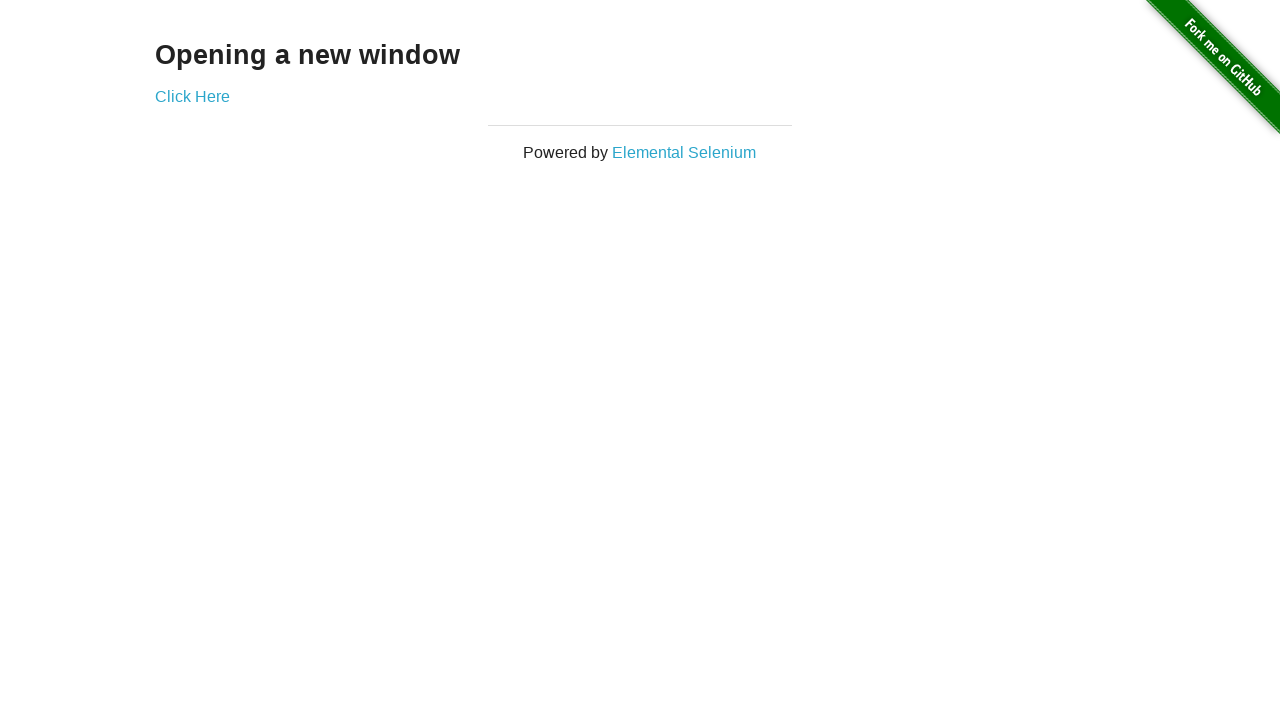

Navigated to the-internet.herokuapp.com/windows
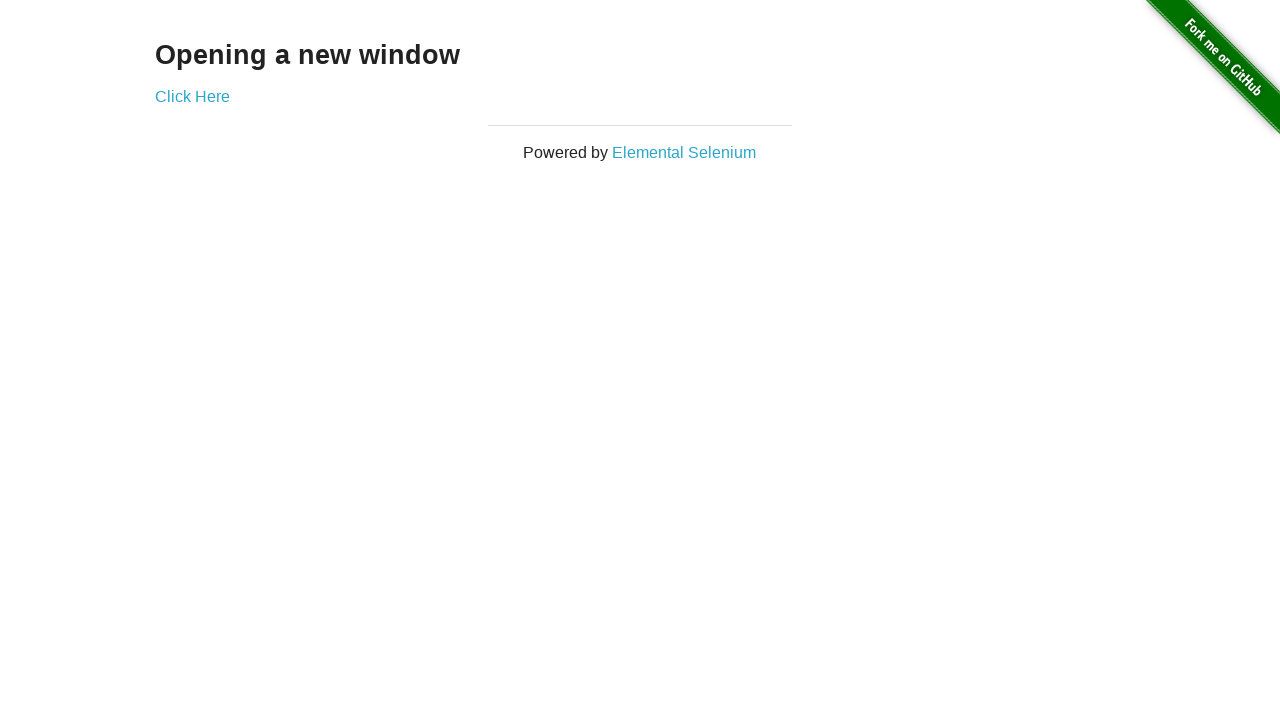

Clicked 'Click Here' link to open a new window at (192, 96) on xpath=//*[text()='Click Here']
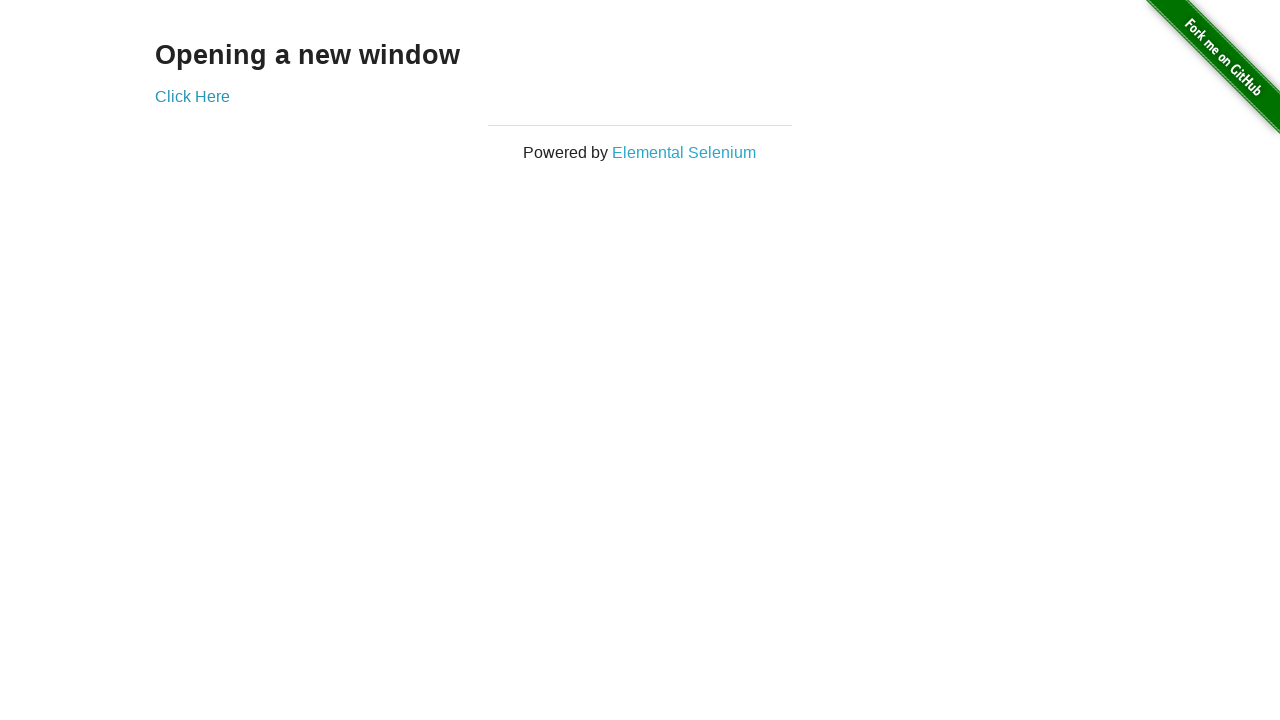

Captured reference to newly opened page
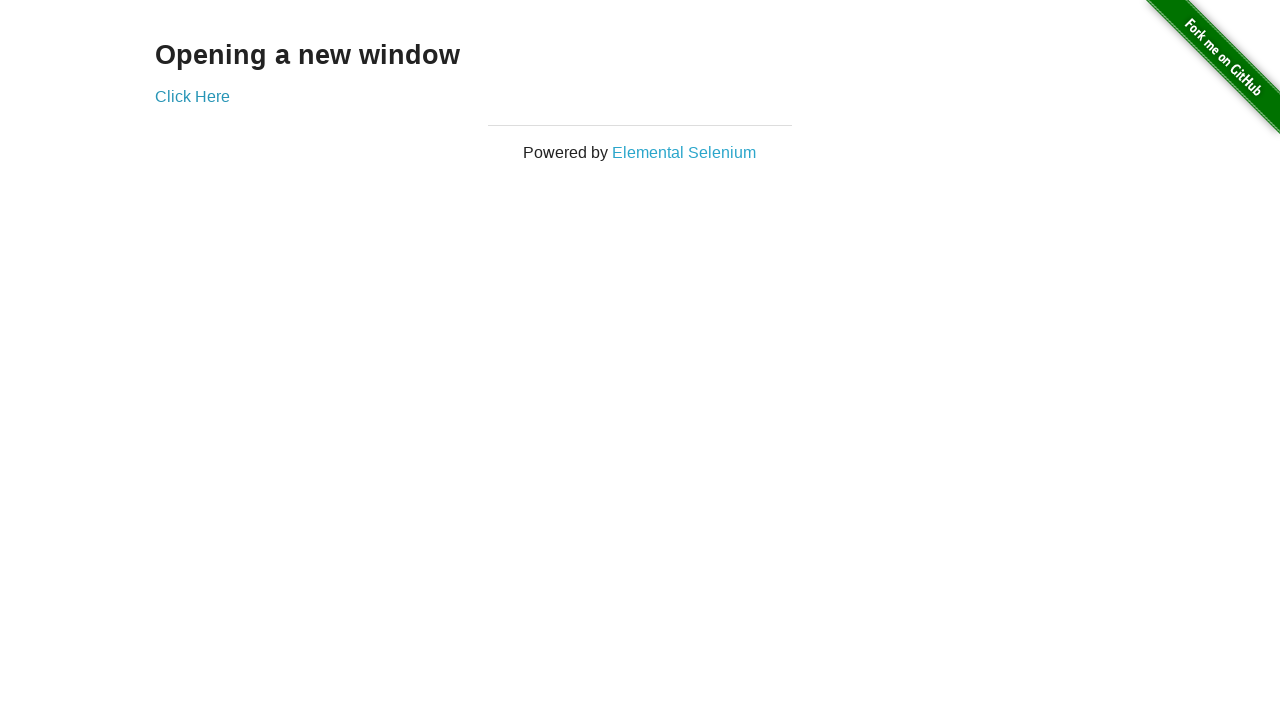

New page finished loading
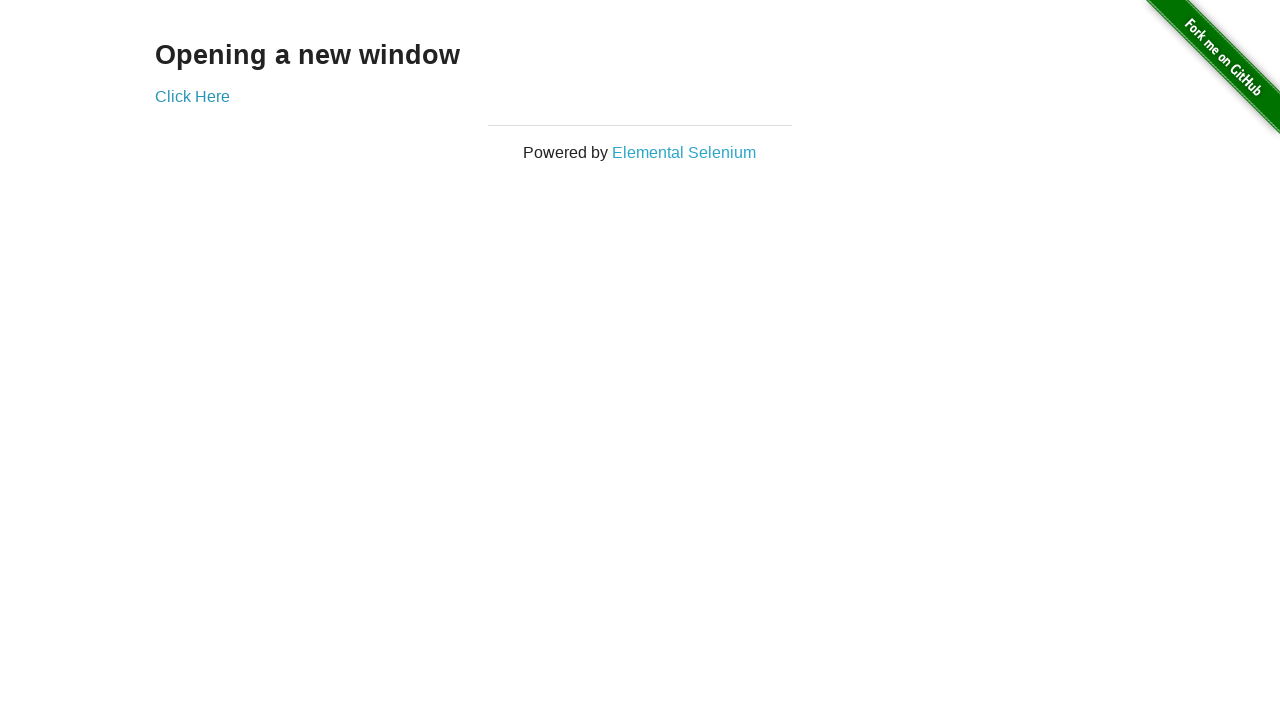

Retrieved list of all open pages in context
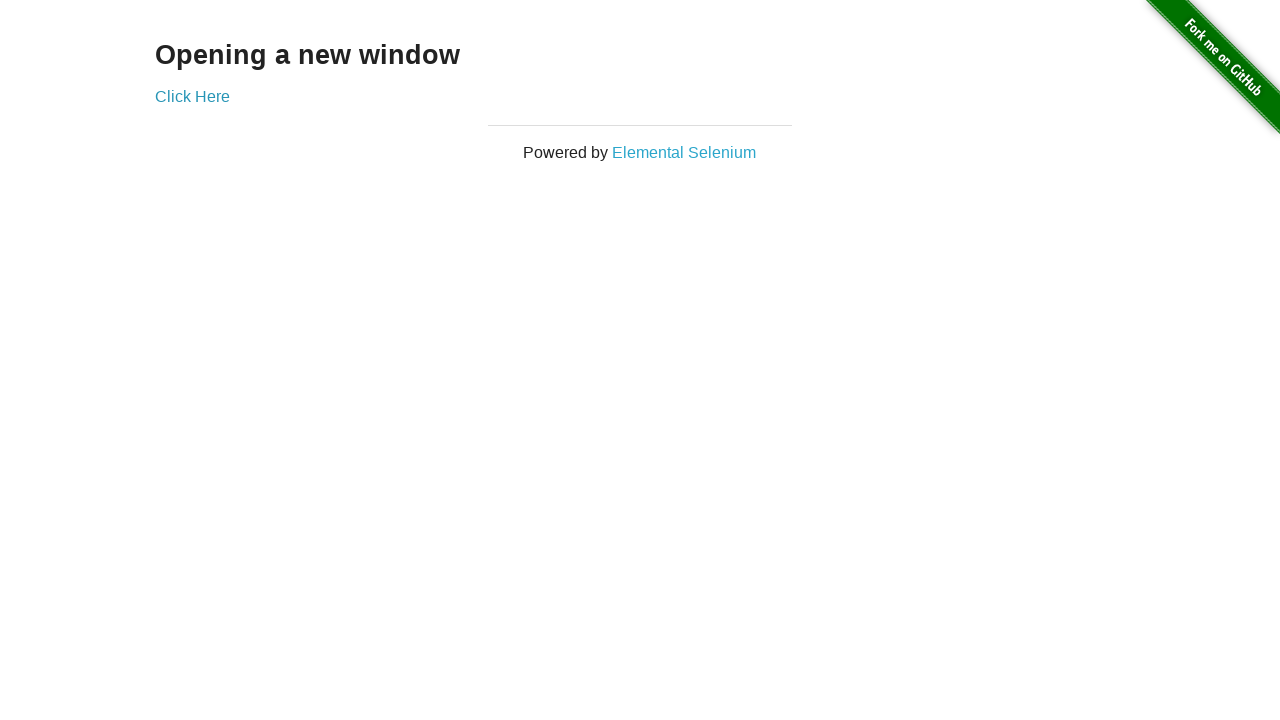

Printed titles of all open windows
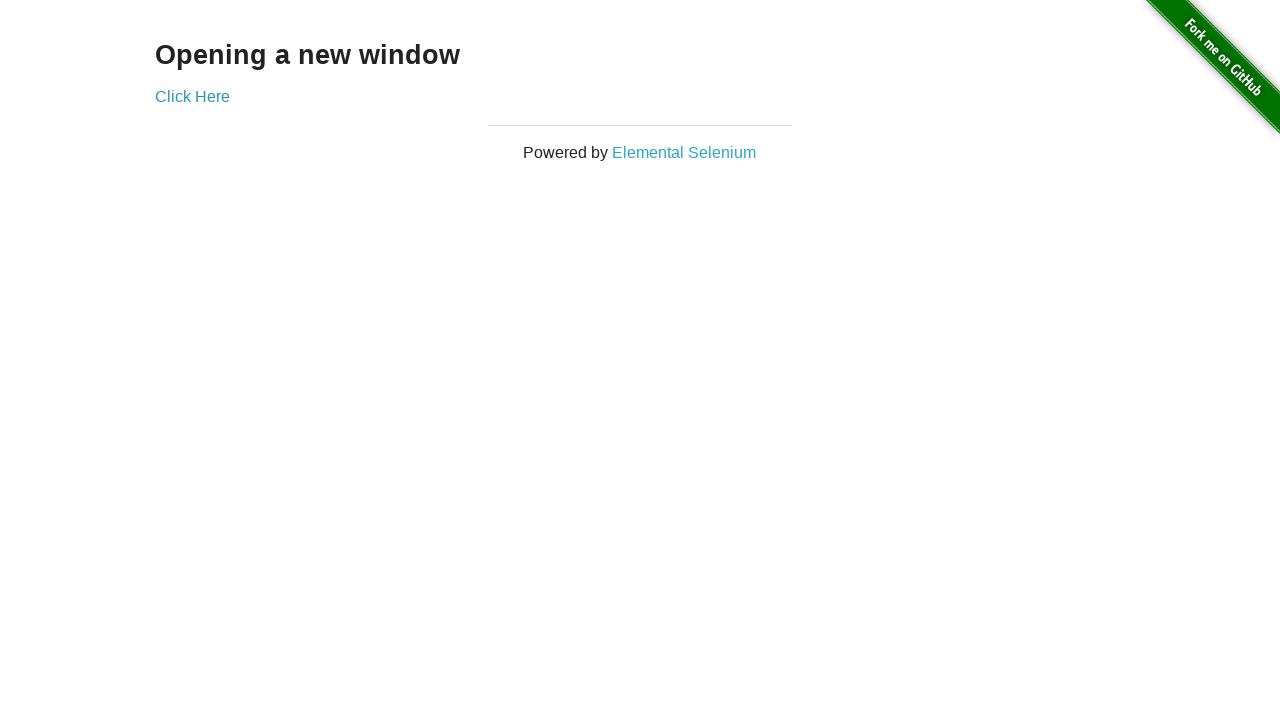

Found and switched to window with title 'New Window'
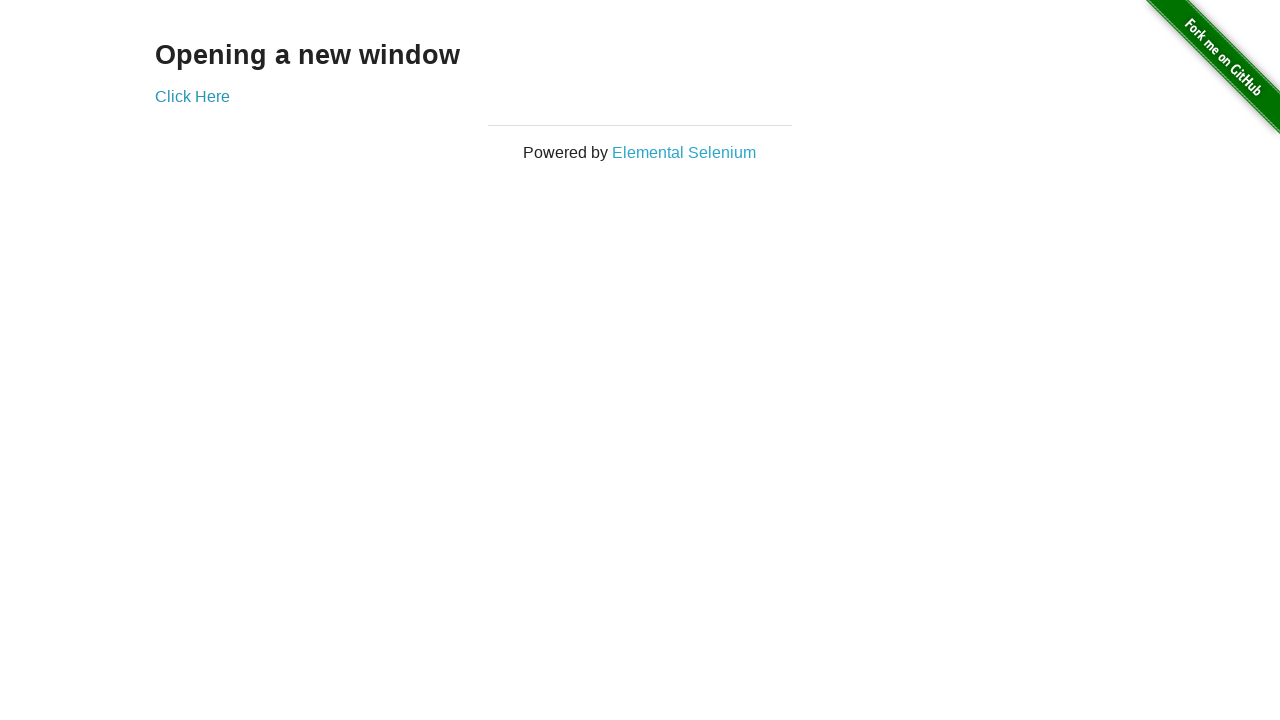

Test completed - final page title: New Window
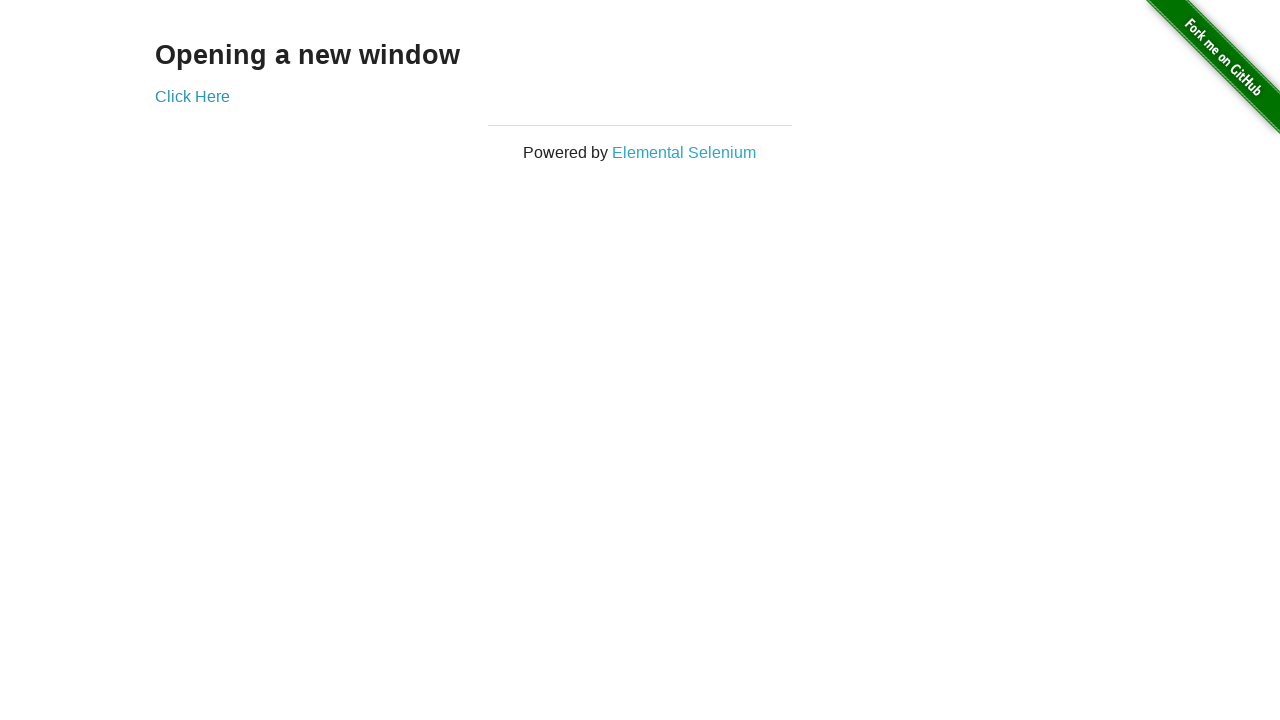

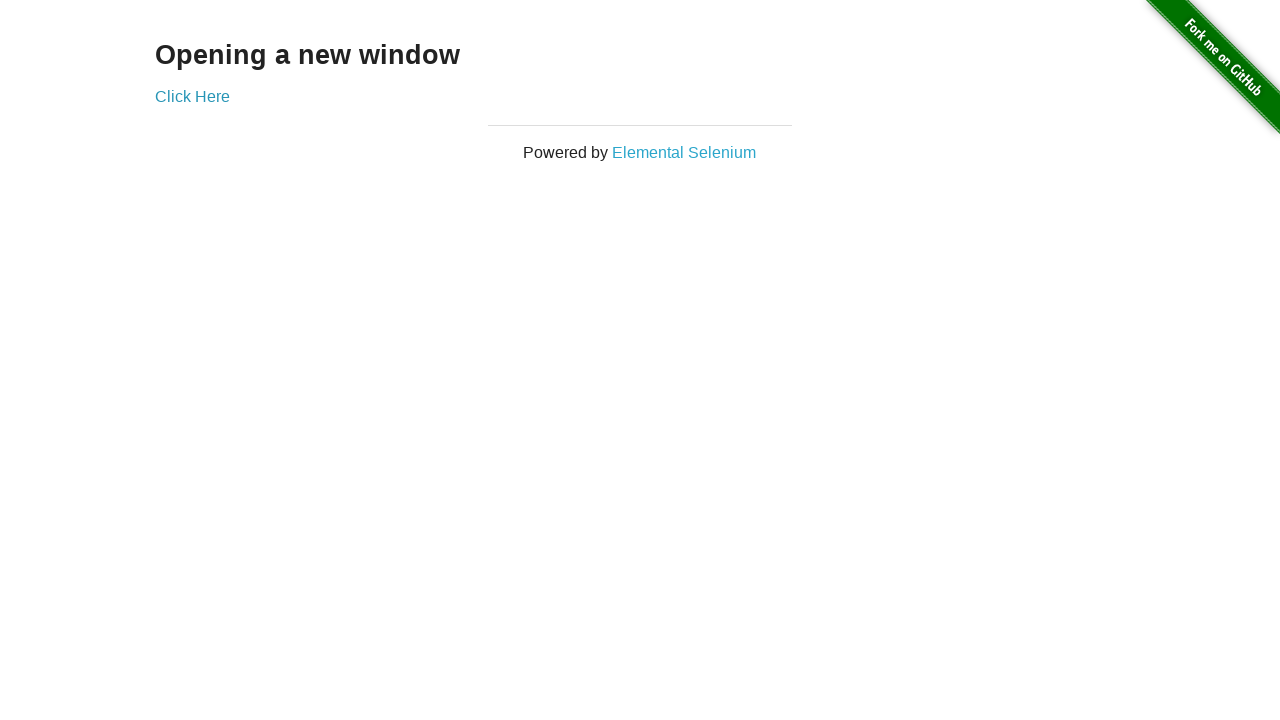